Navigates to wisequarter.com and verifies that the page title contains "Wise" and the URL matches the expected value.

Starting URL: https://www.wisequarter.com

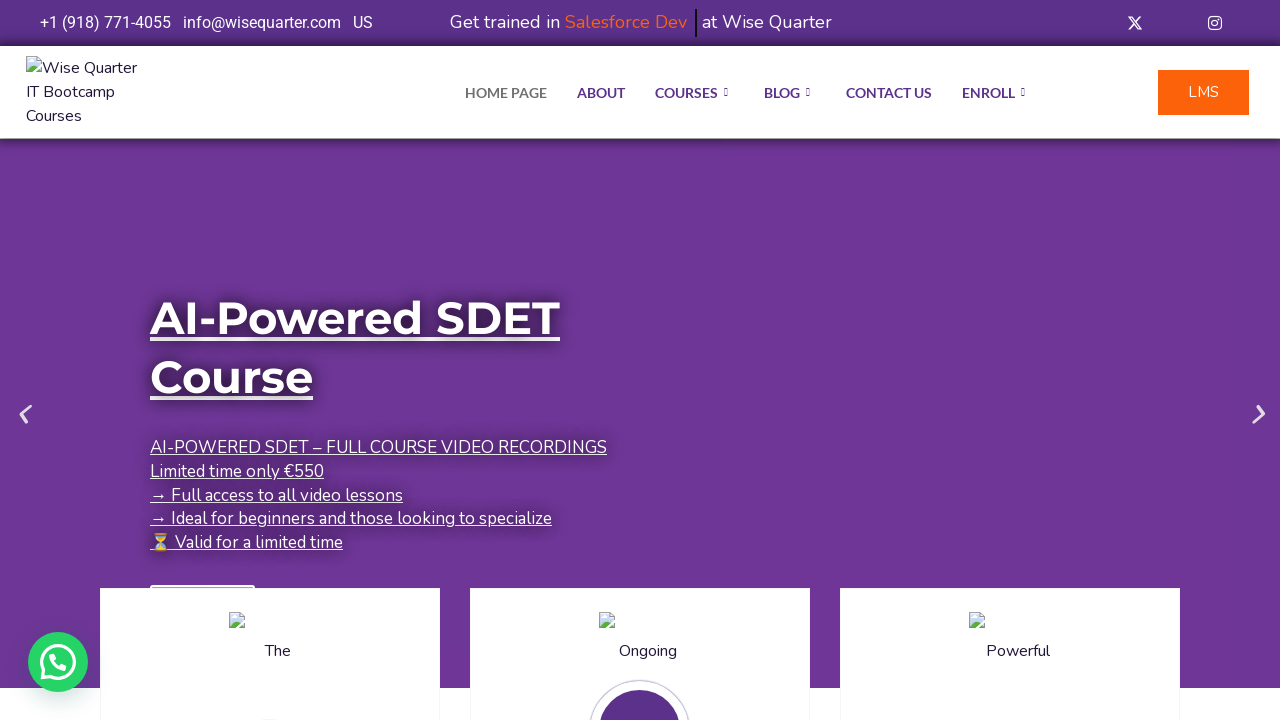

Waited for page to fully load (domcontentloaded state)
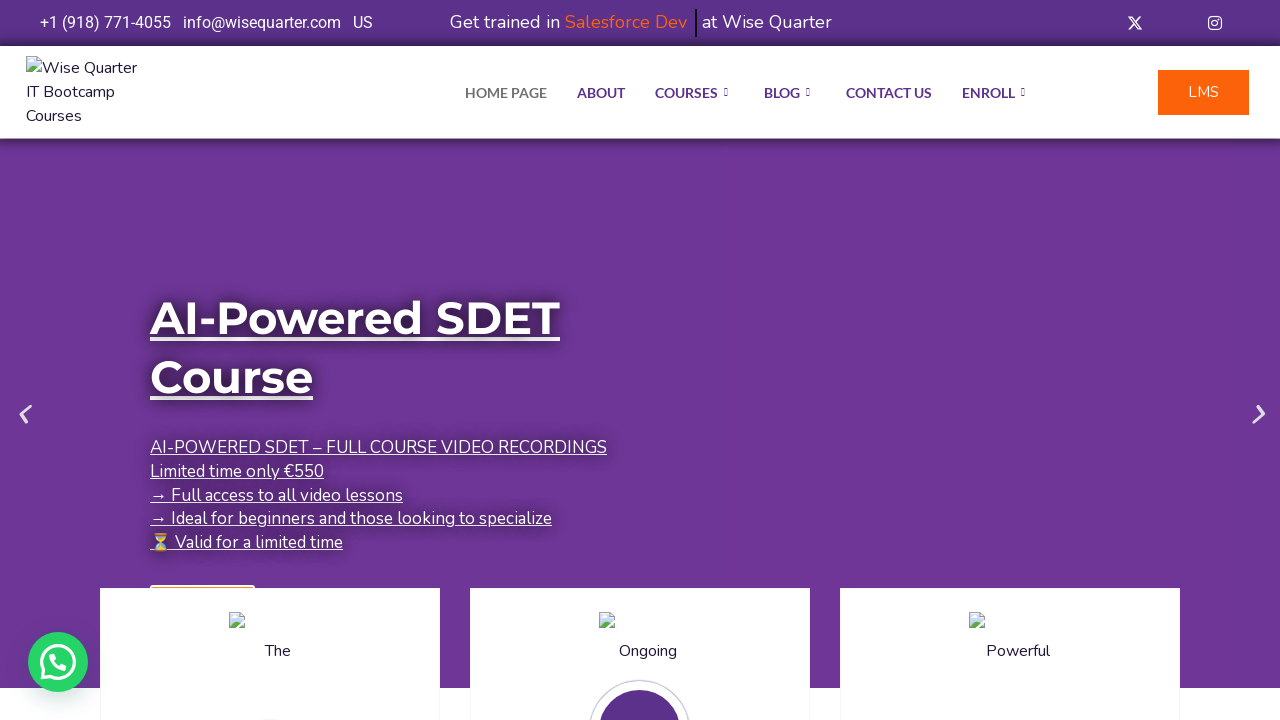

Retrieved page title: IT Bootcamp Courses, Online Classes - Wise Quarter Course
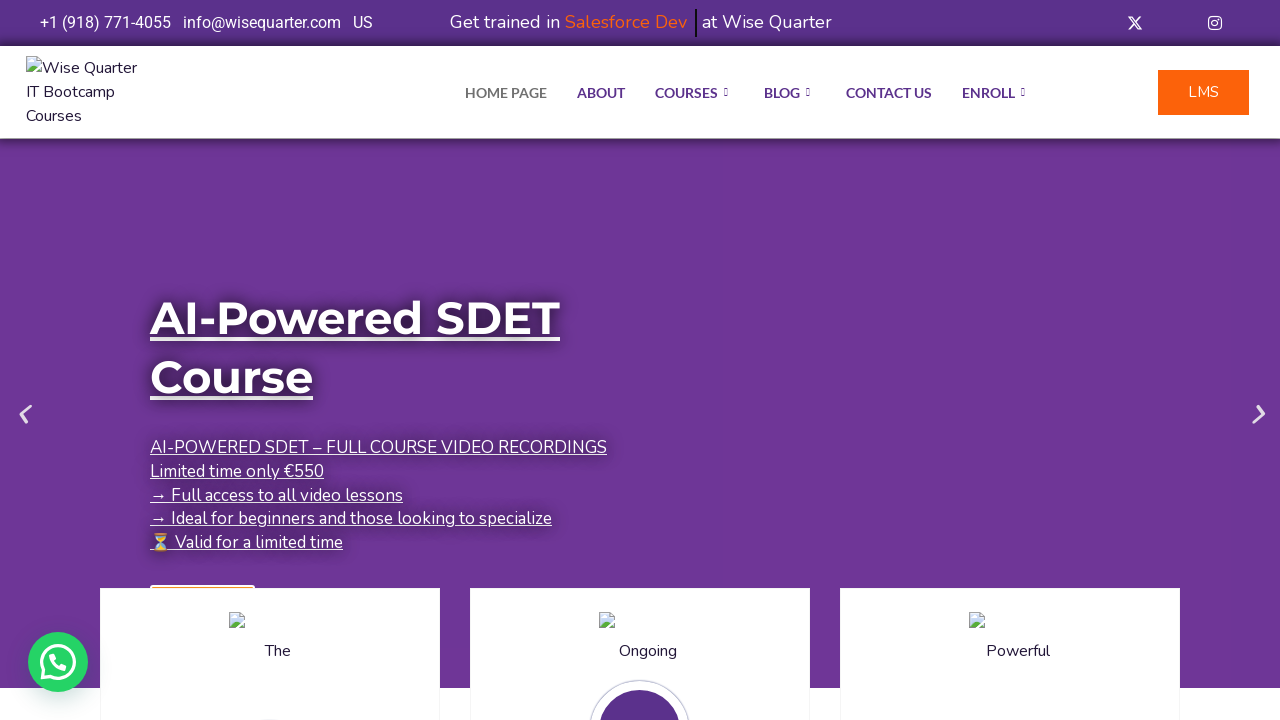

Title verification PASSED - page title contains 'Wise'
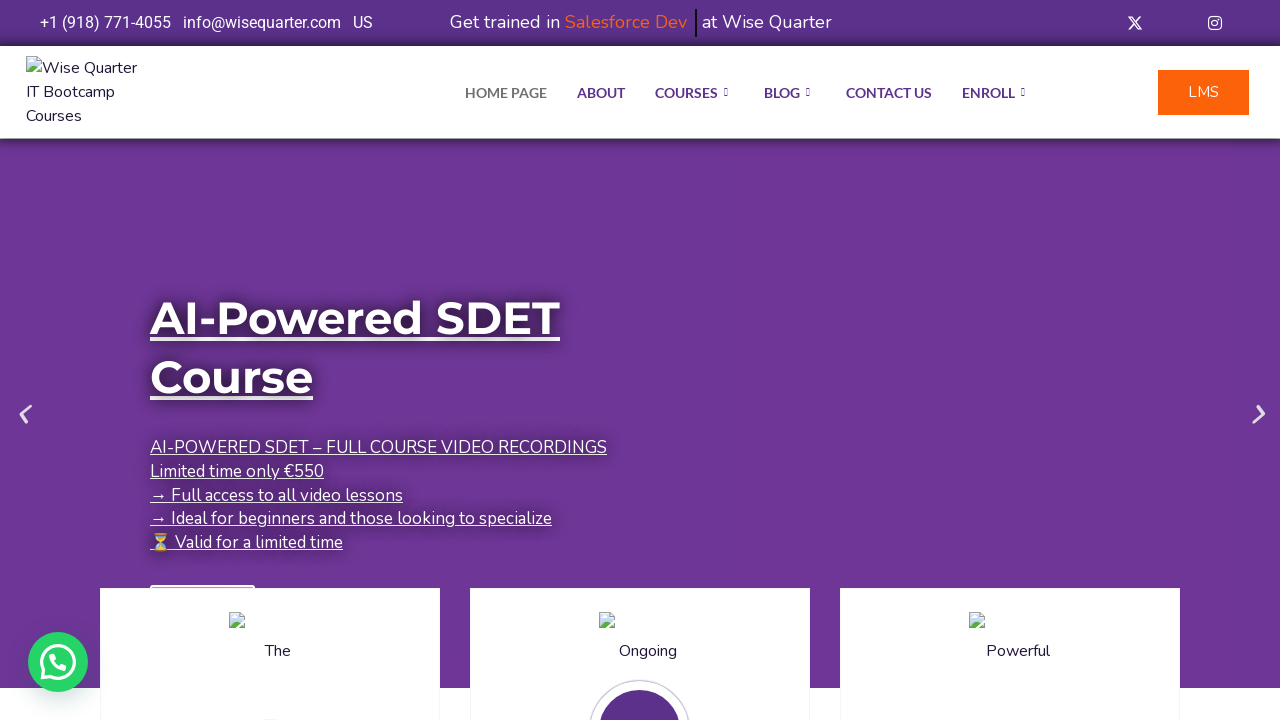

Retrieved current URL: https://wisequarter.com/
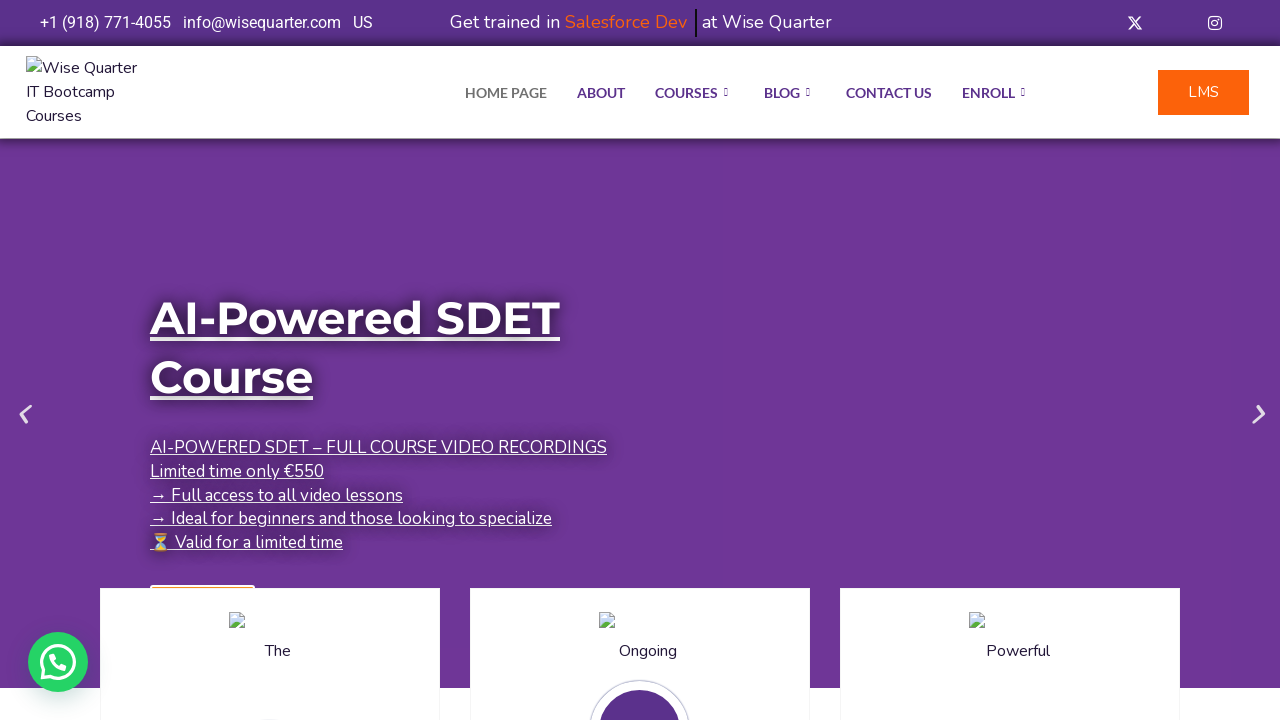

URL verification FAILED - Expected: https://www.wisequarter.com, Actual: https://wisequarter.com/
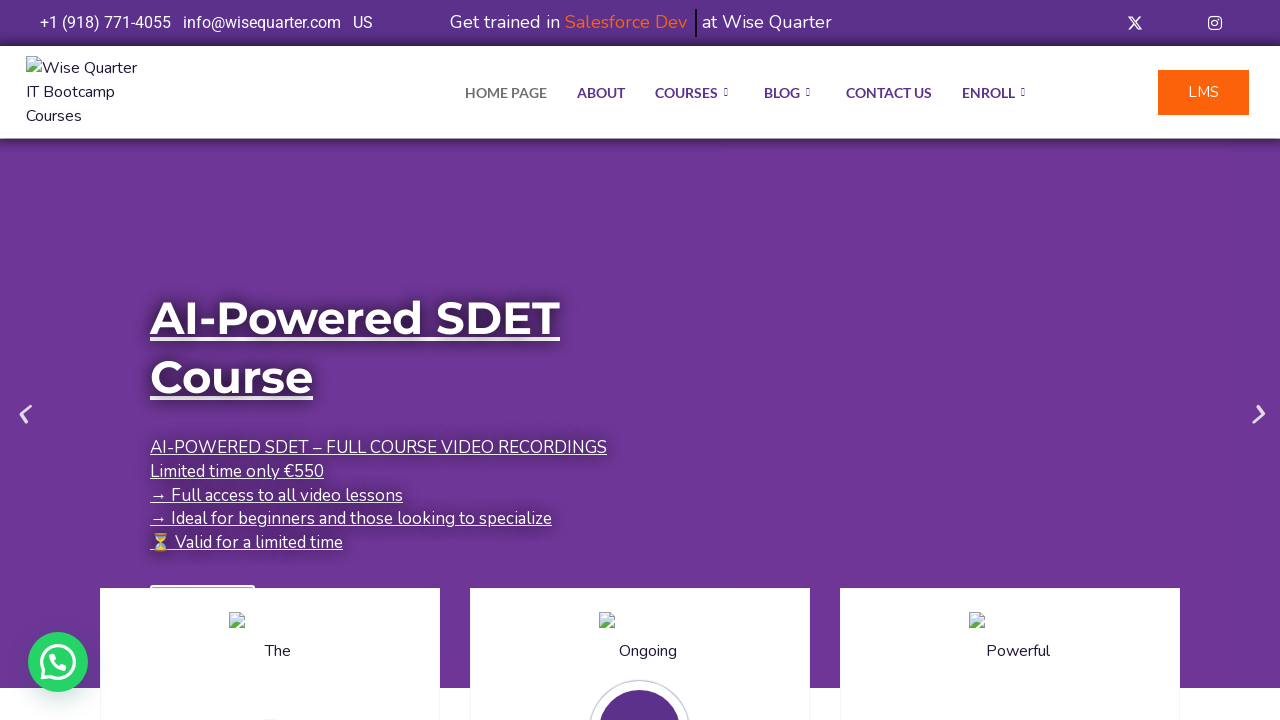

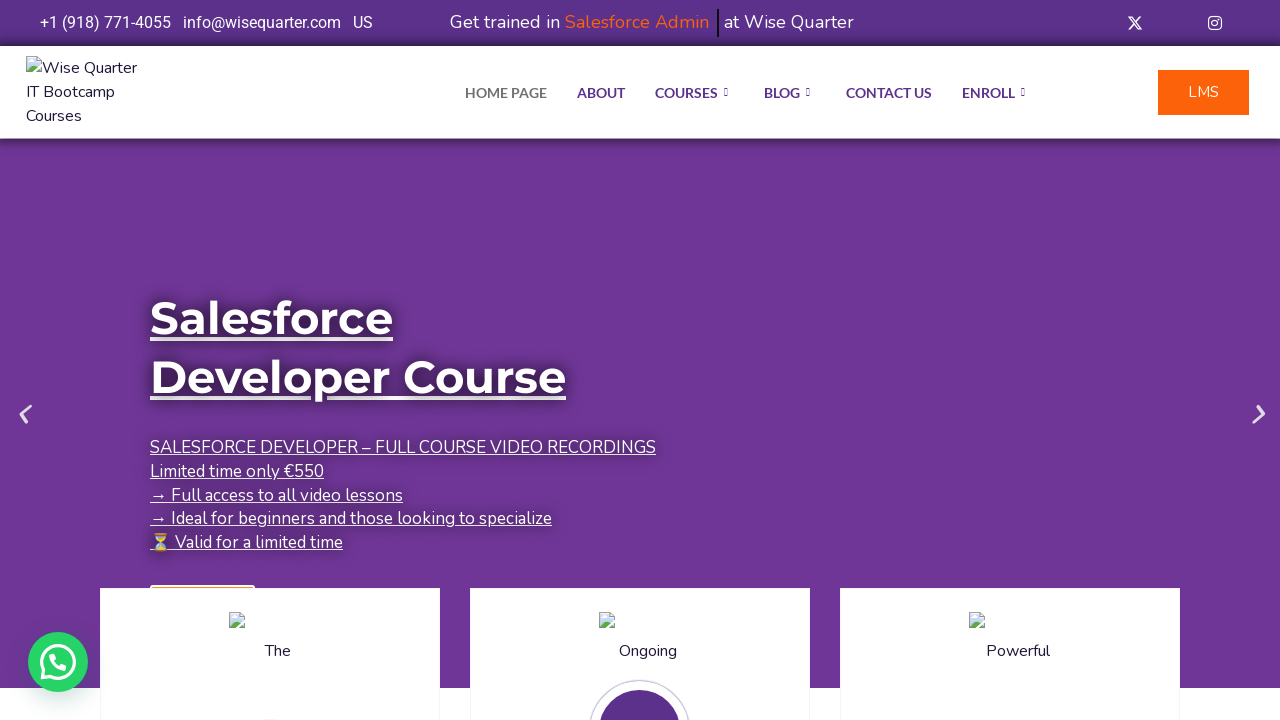